Tests table sorting by clicking the Due column header and verifying the values are sorted in ascending order

Starting URL: http://the-internet.herokuapp.com/tables

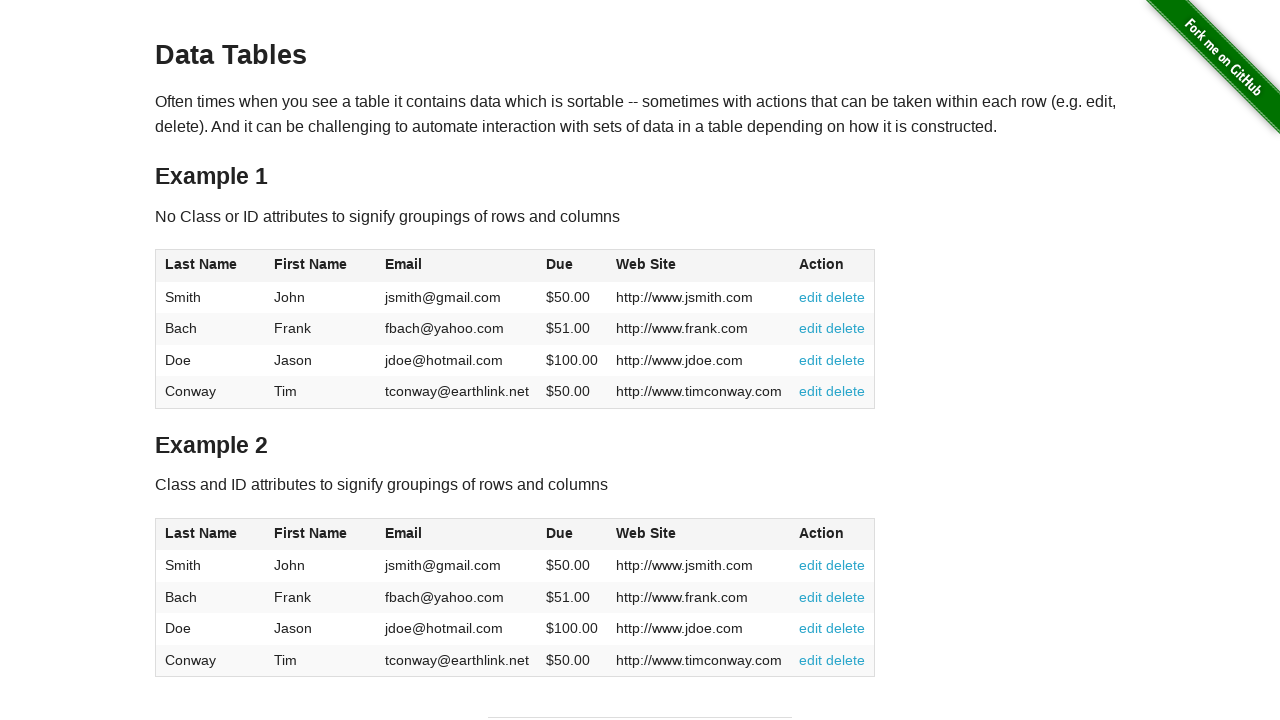

Clicked Due column header to sort table at (572, 266) on #table1 thead tr th:nth-of-type(4)
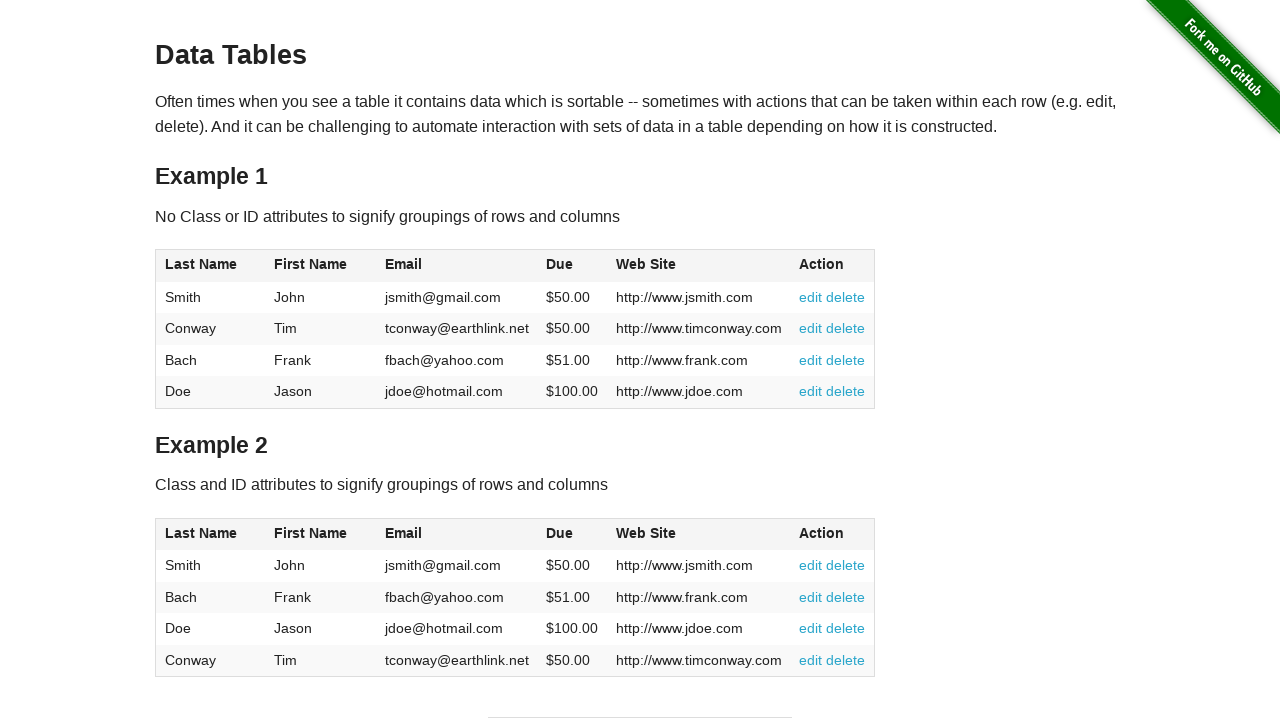

Verified Due column values are loaded
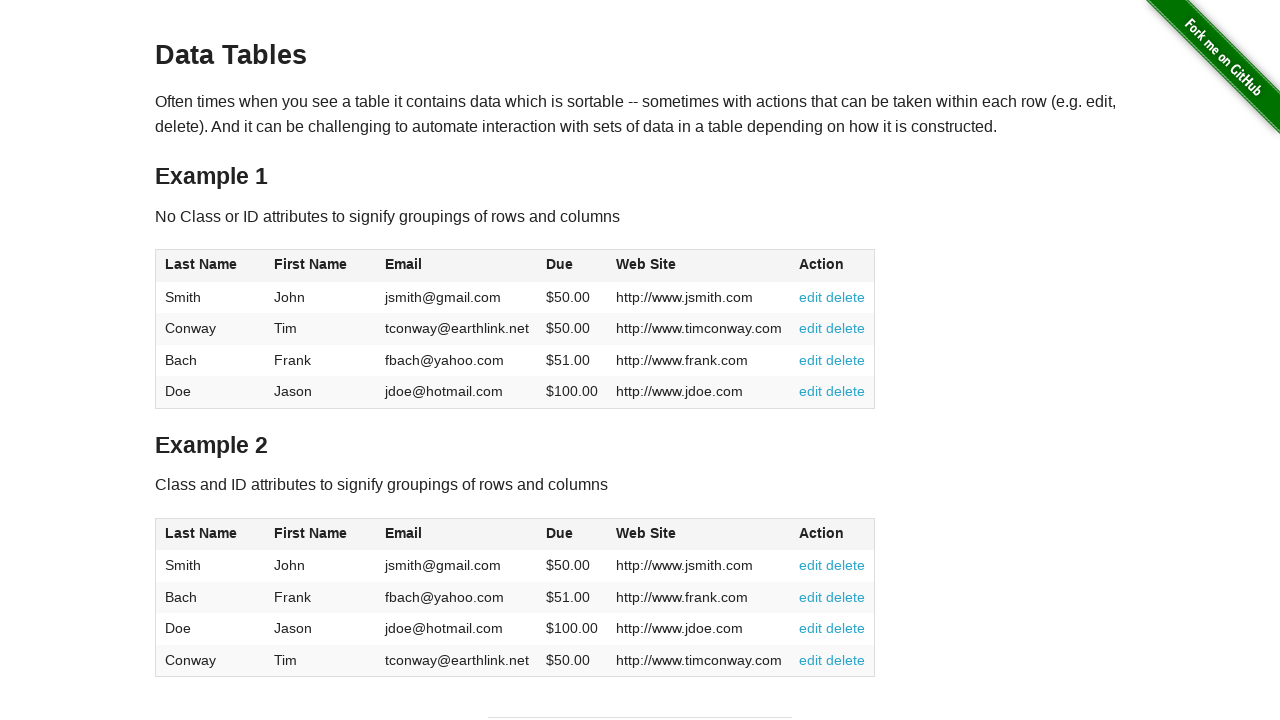

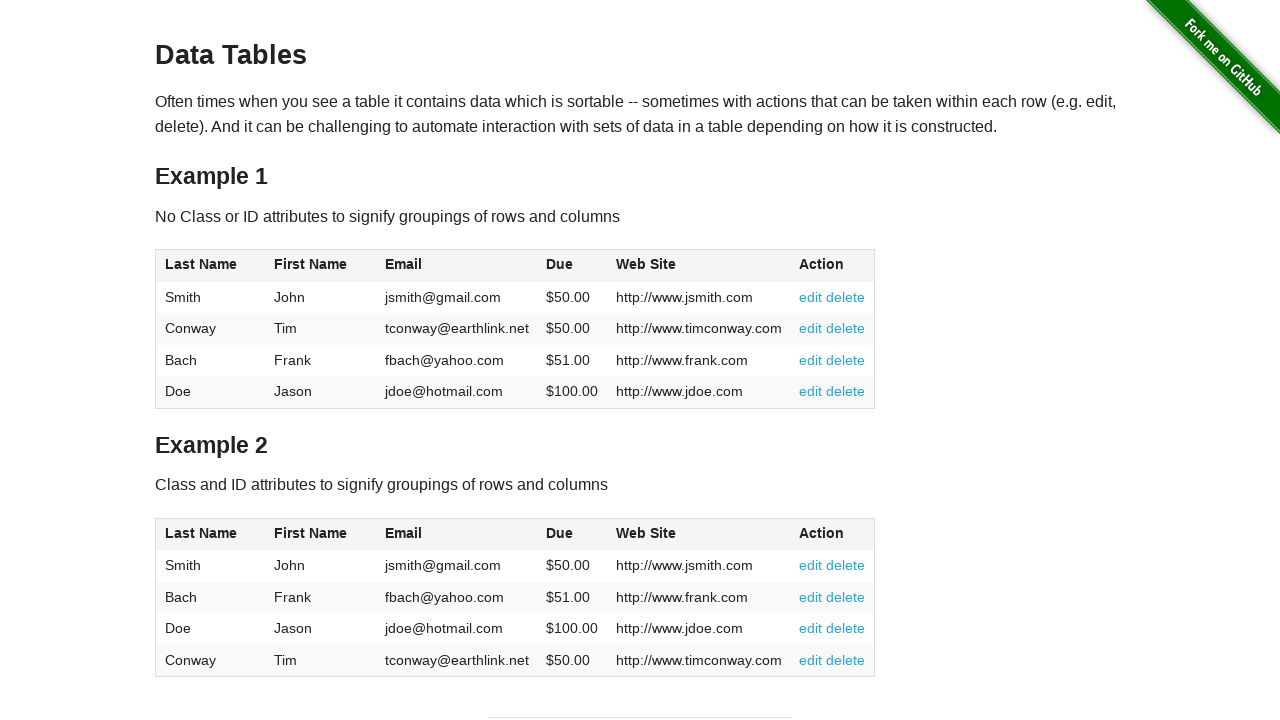